Navigates to YouTube homepage and verifies the page loads by checking the title

Starting URL: https://www.youtube.com/

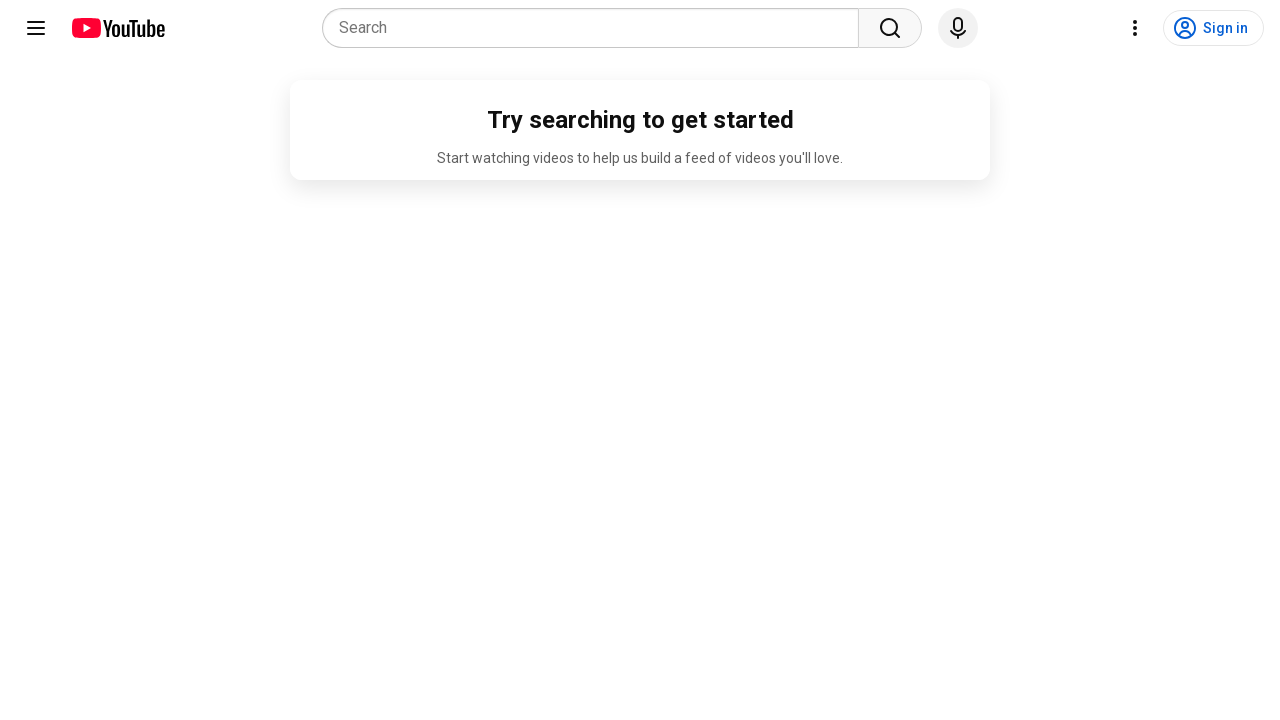

Navigated to YouTube homepage
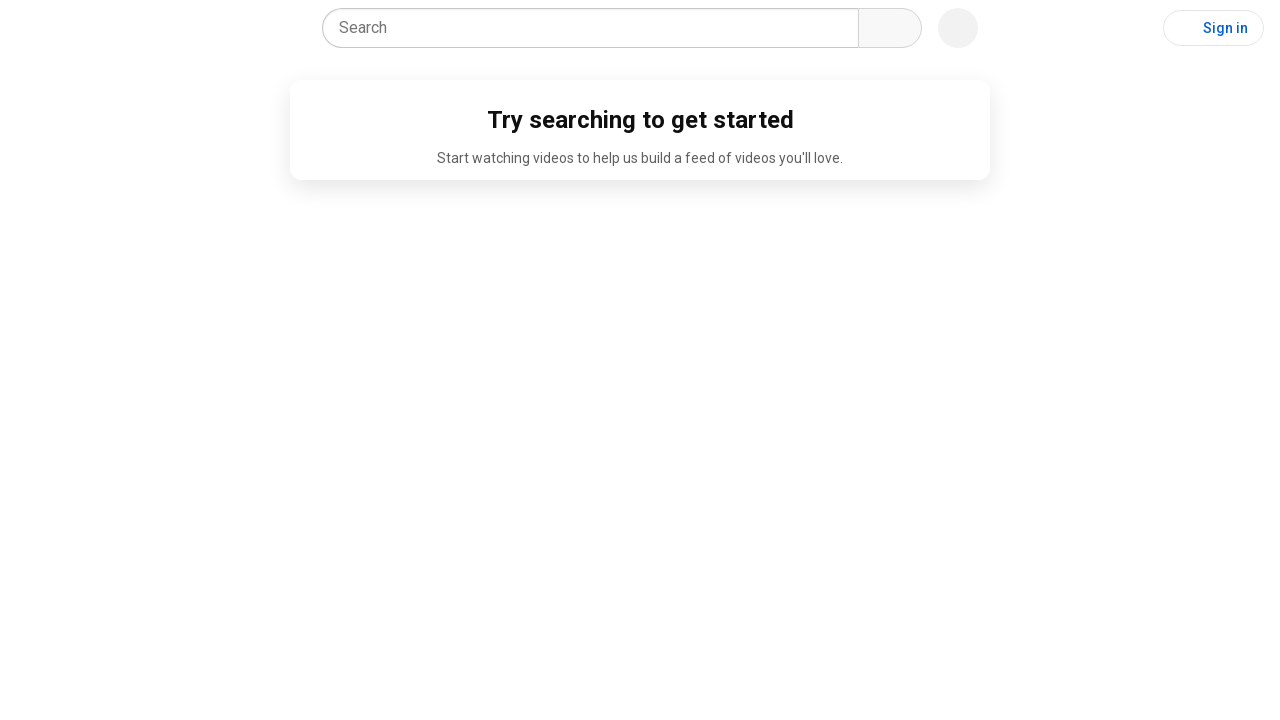

Waited for page to reach domcontentloaded state
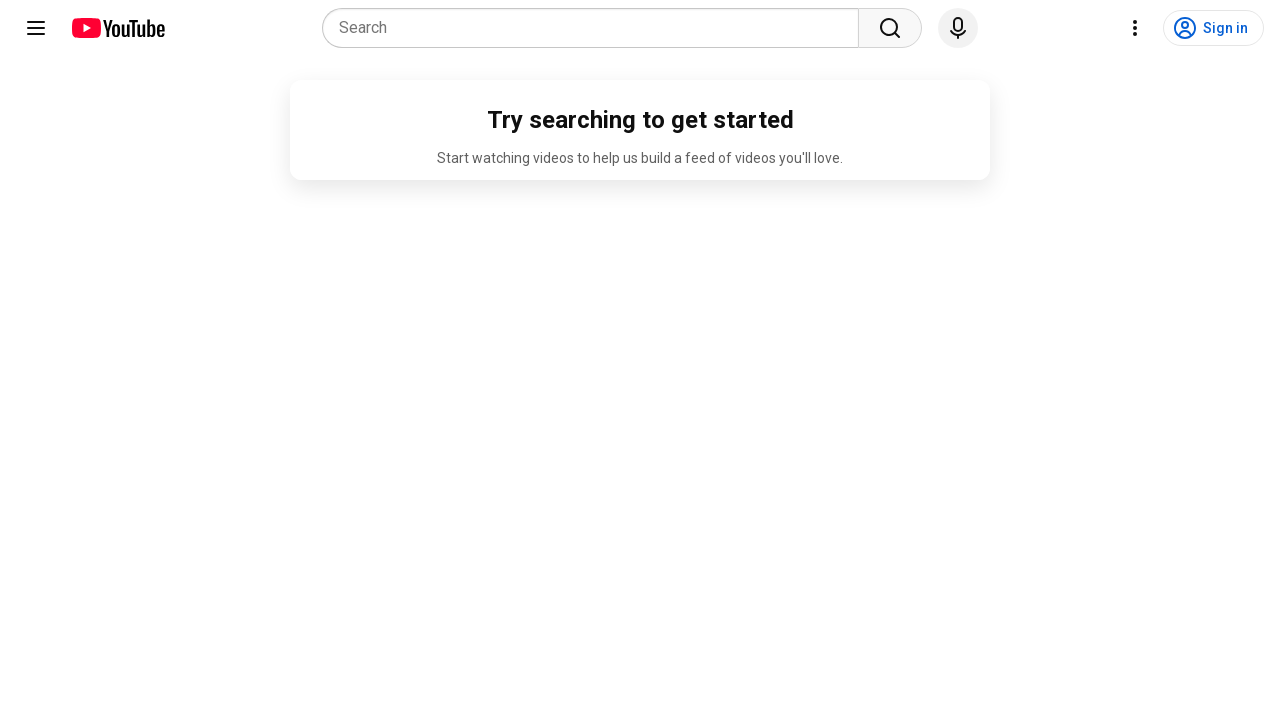

Verified page title contains 'YouTube'
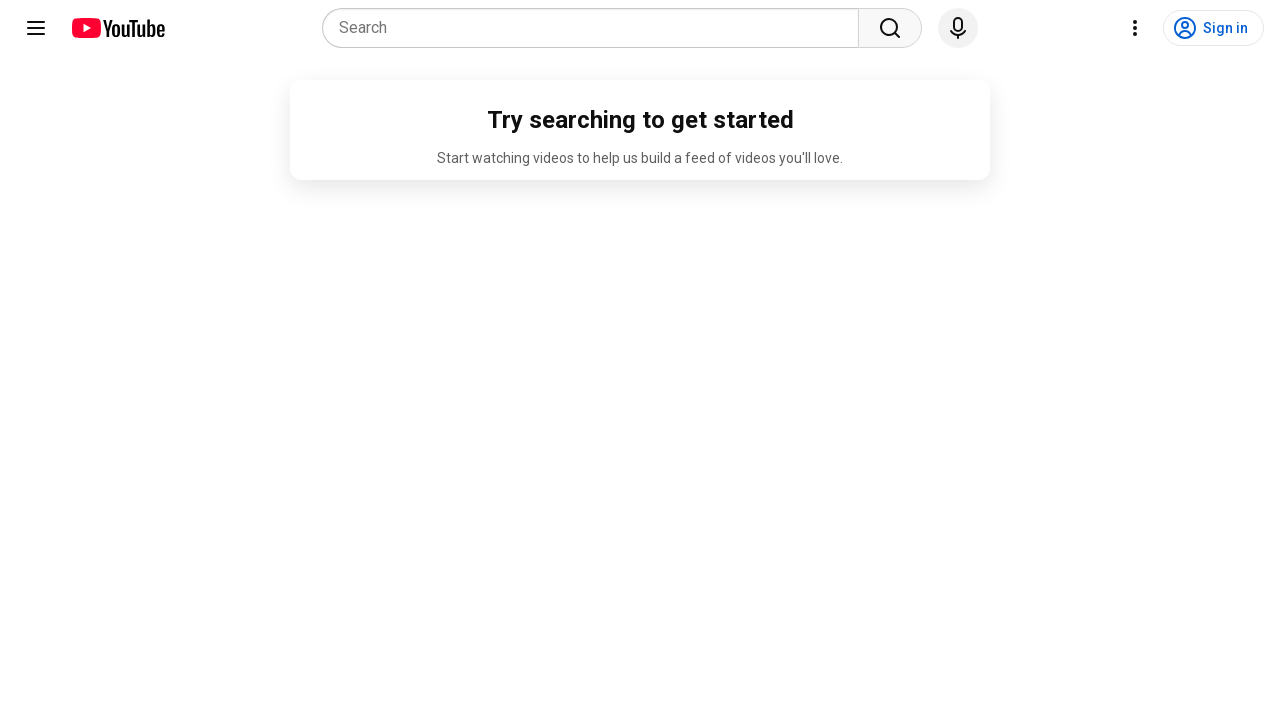

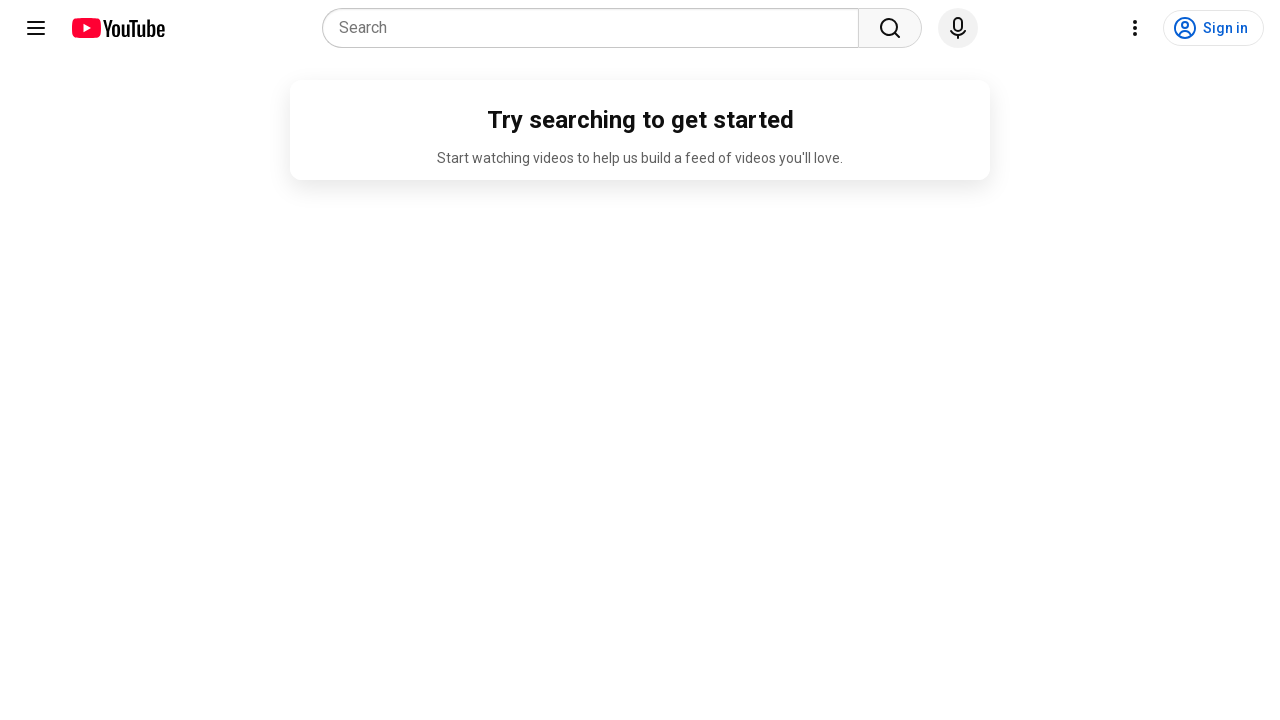